Tests marking all todo items as completed using the toggle-all checkbox

Starting URL: https://demo.playwright.dev/todomvc

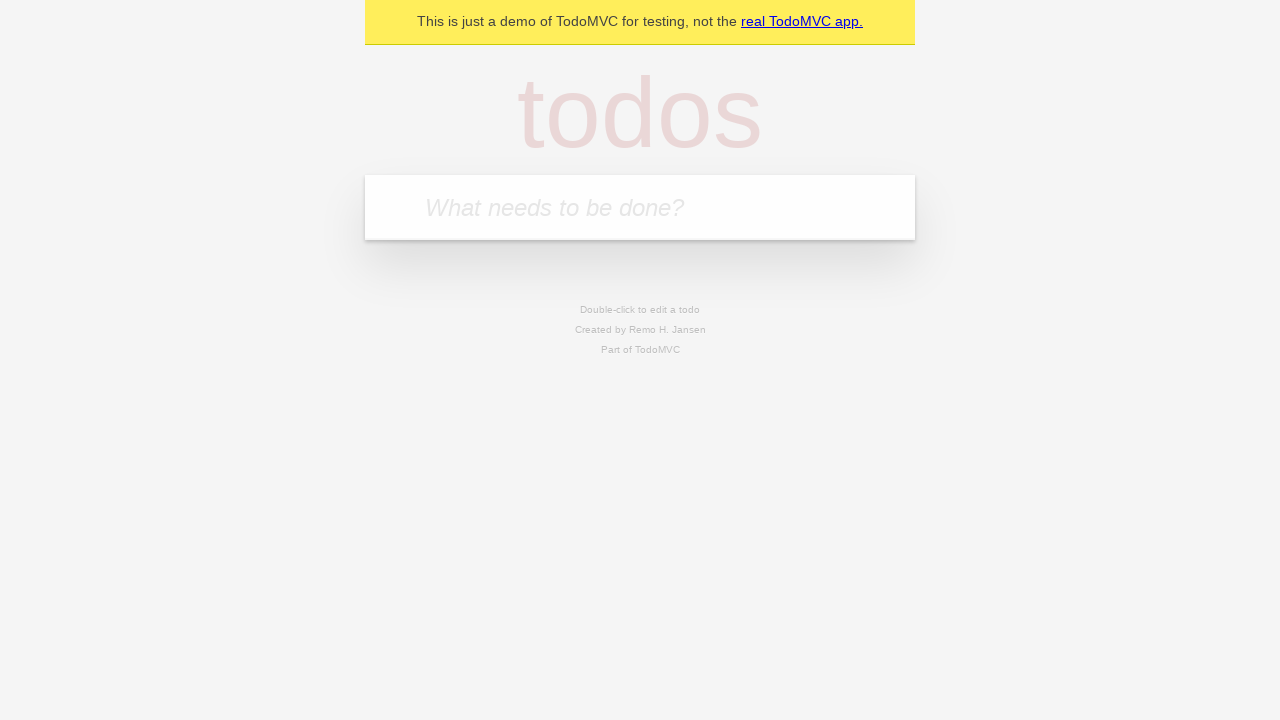

Filled first todo input with 'buy some cheese' on internal:attr=[placeholder="What needs to be done?"i]
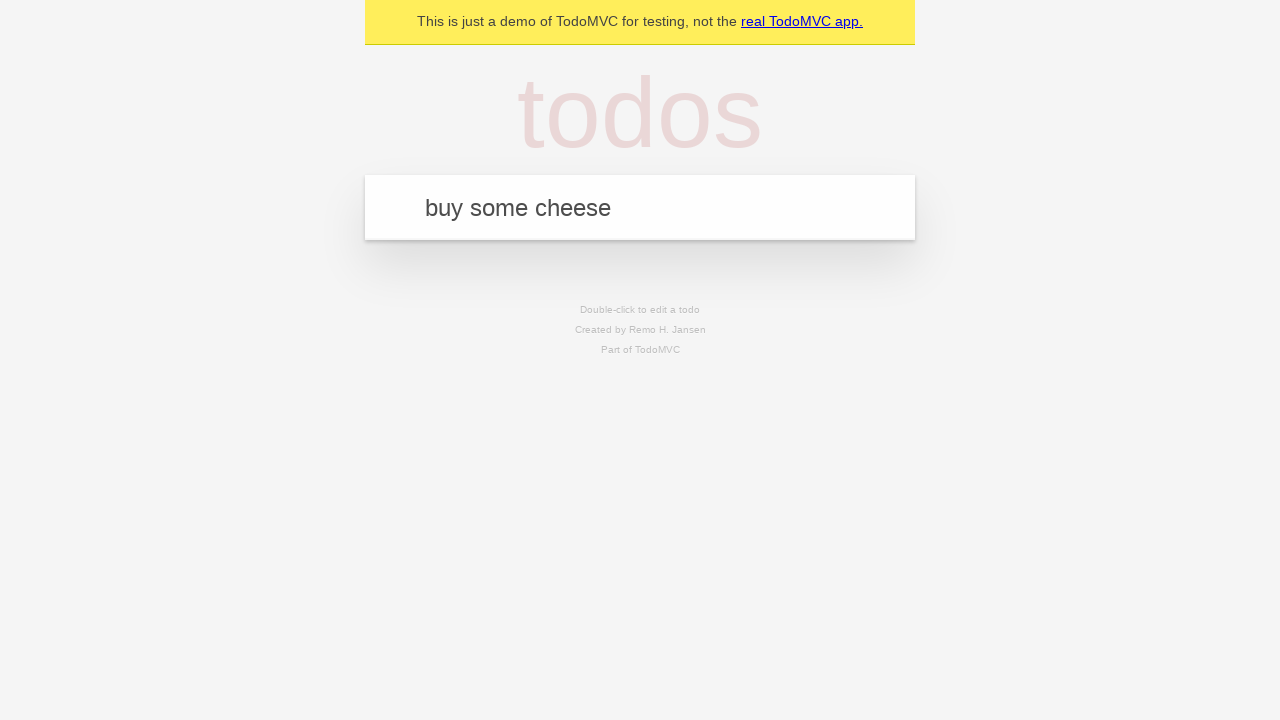

Pressed Enter to create first todo item on internal:attr=[placeholder="What needs to be done?"i]
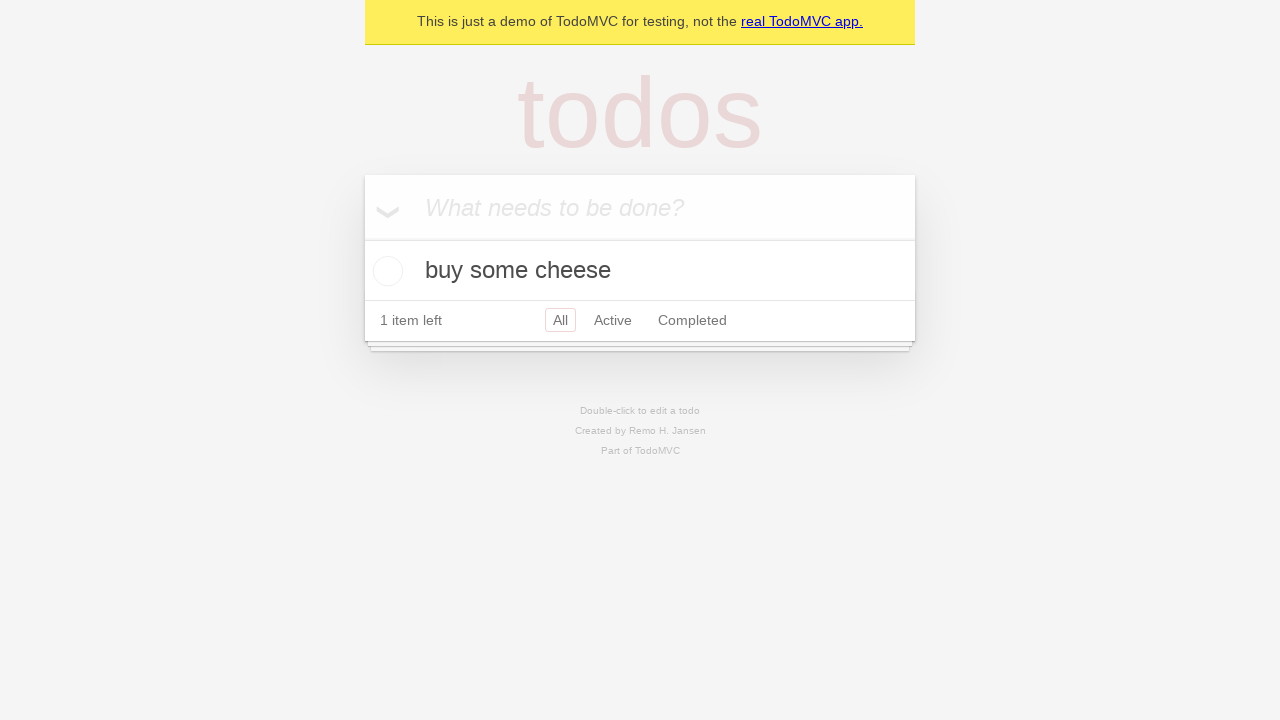

Filled second todo input with 'feed the cat' on internal:attr=[placeholder="What needs to be done?"i]
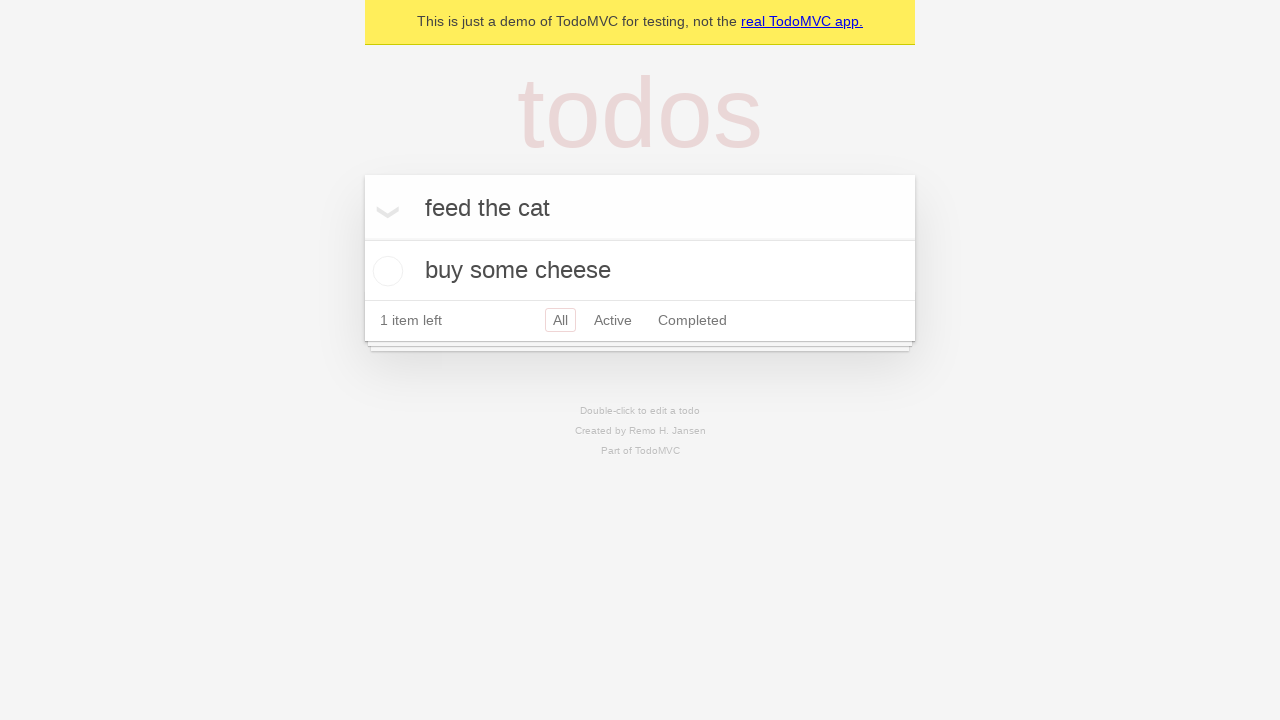

Pressed Enter to create second todo item on internal:attr=[placeholder="What needs to be done?"i]
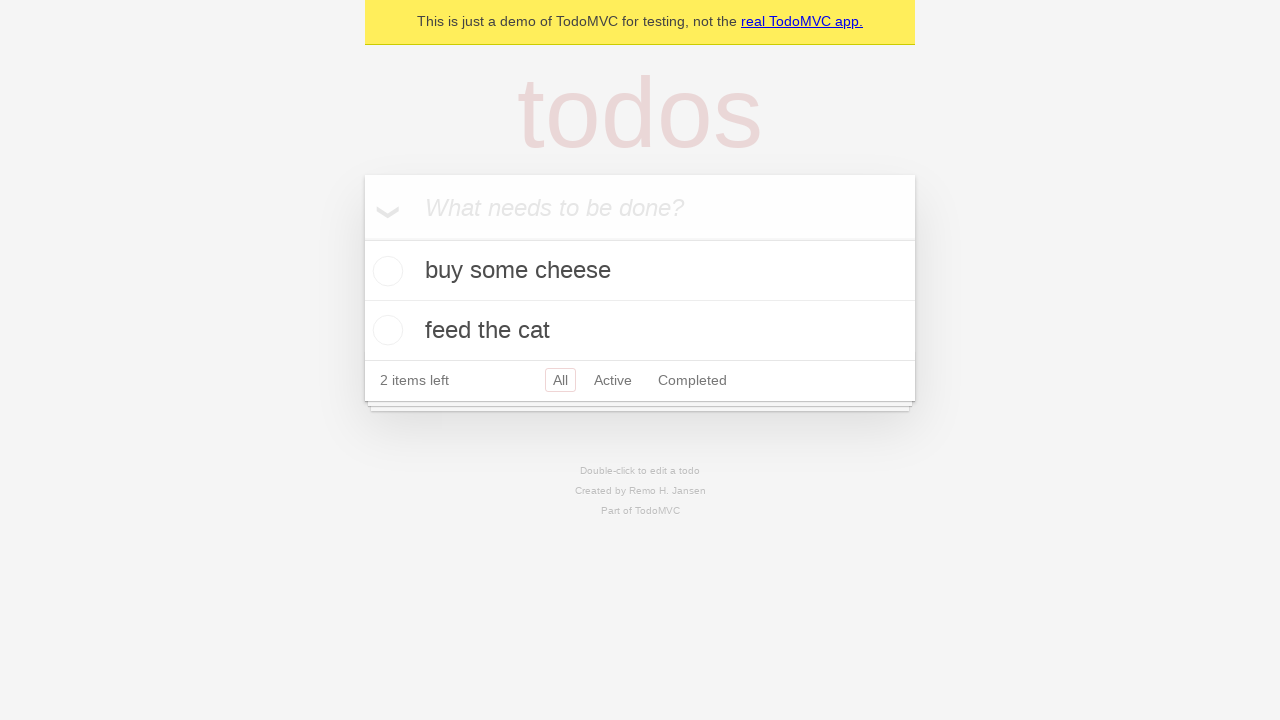

Filled third todo input with 'book a doctors appointment' on internal:attr=[placeholder="What needs to be done?"i]
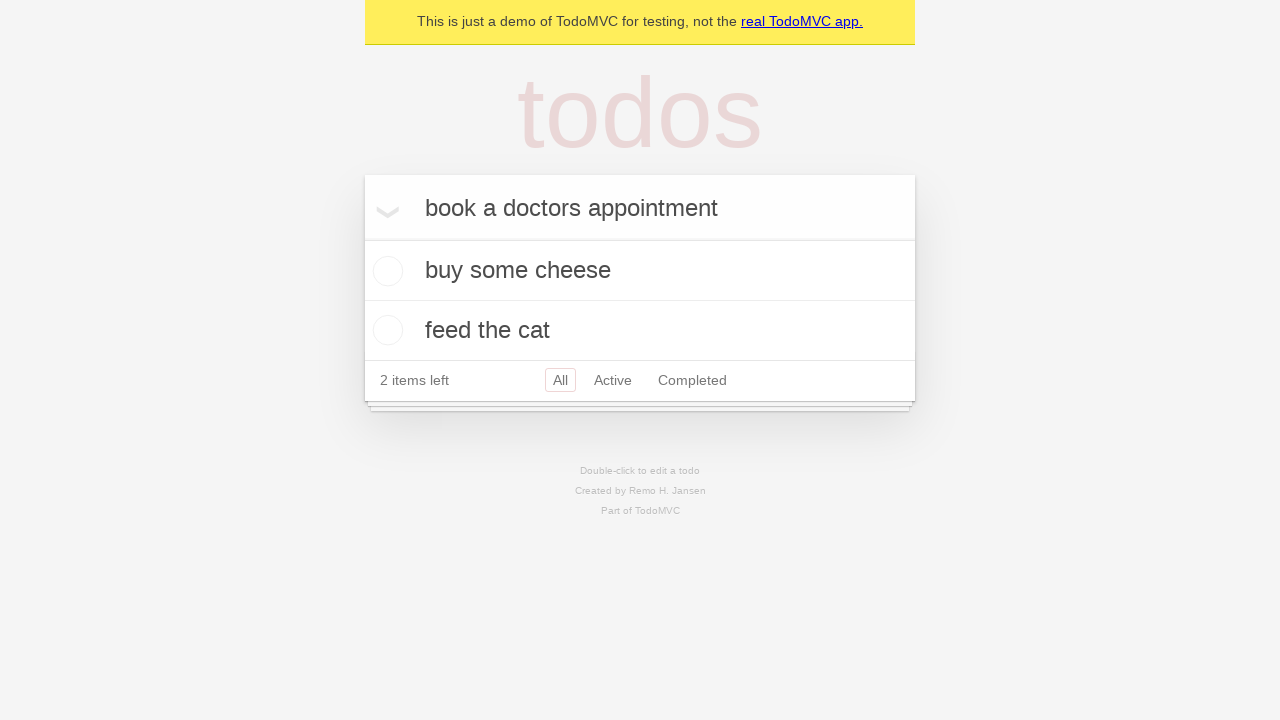

Pressed Enter to create third todo item on internal:attr=[placeholder="What needs to be done?"i]
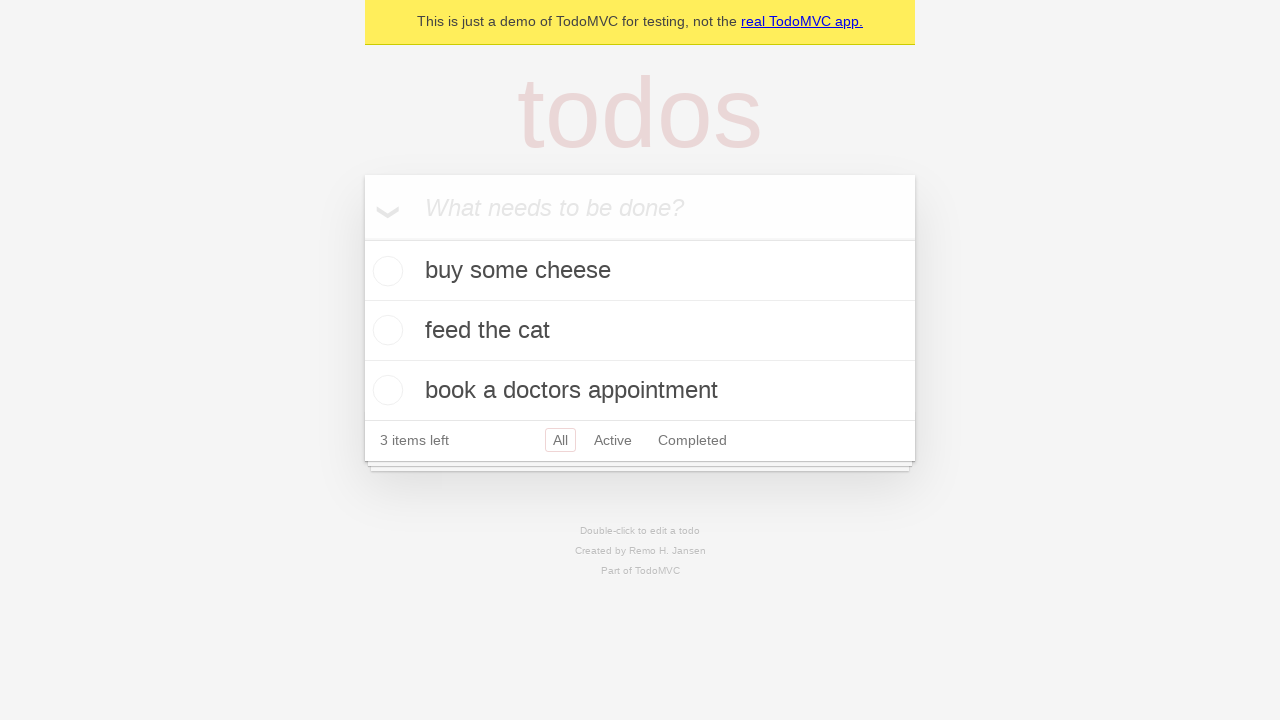

Checked 'Mark all as complete' checkbox to toggle all items as completed at (362, 238) on internal:label="Mark all as complete"i
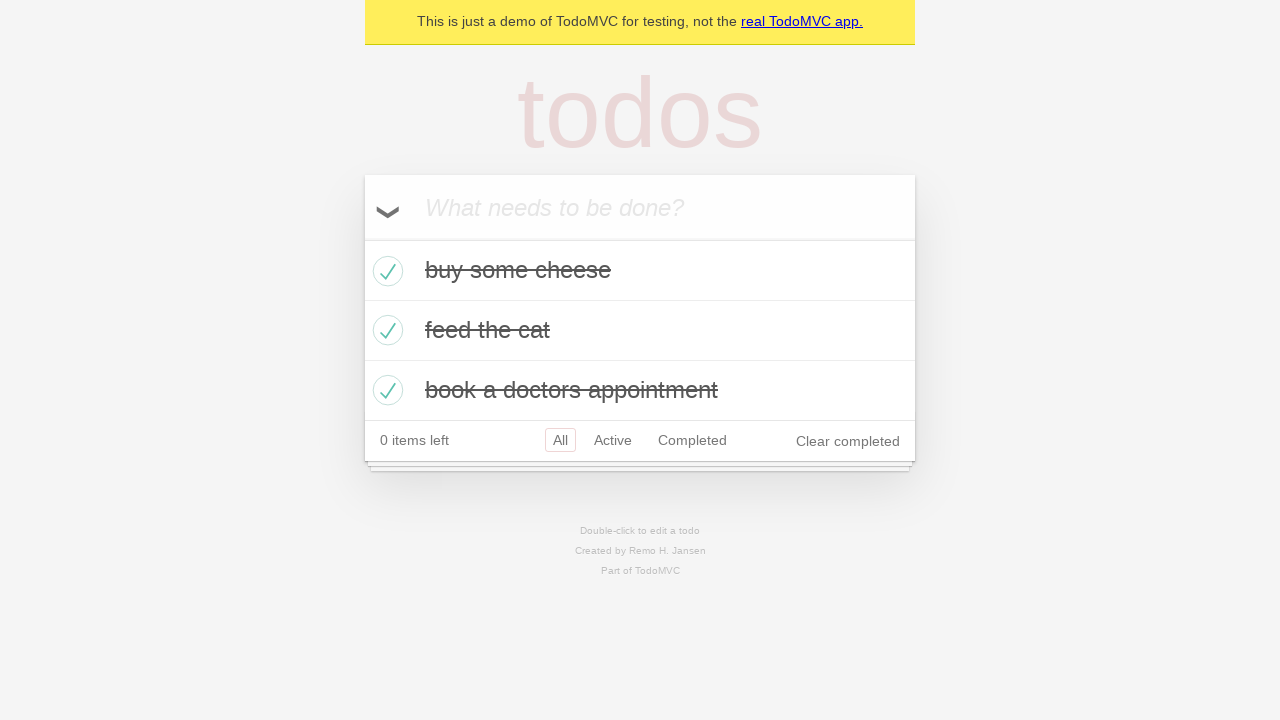

Waited for todo items to be marked as completed
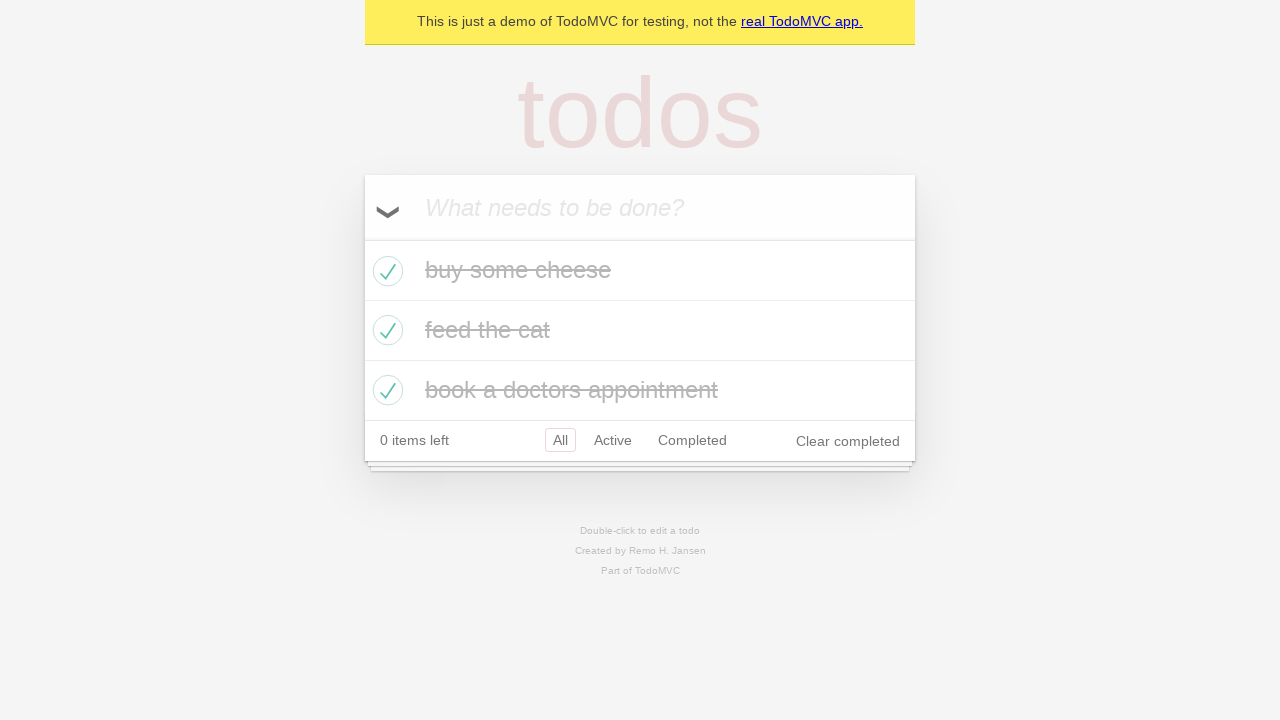

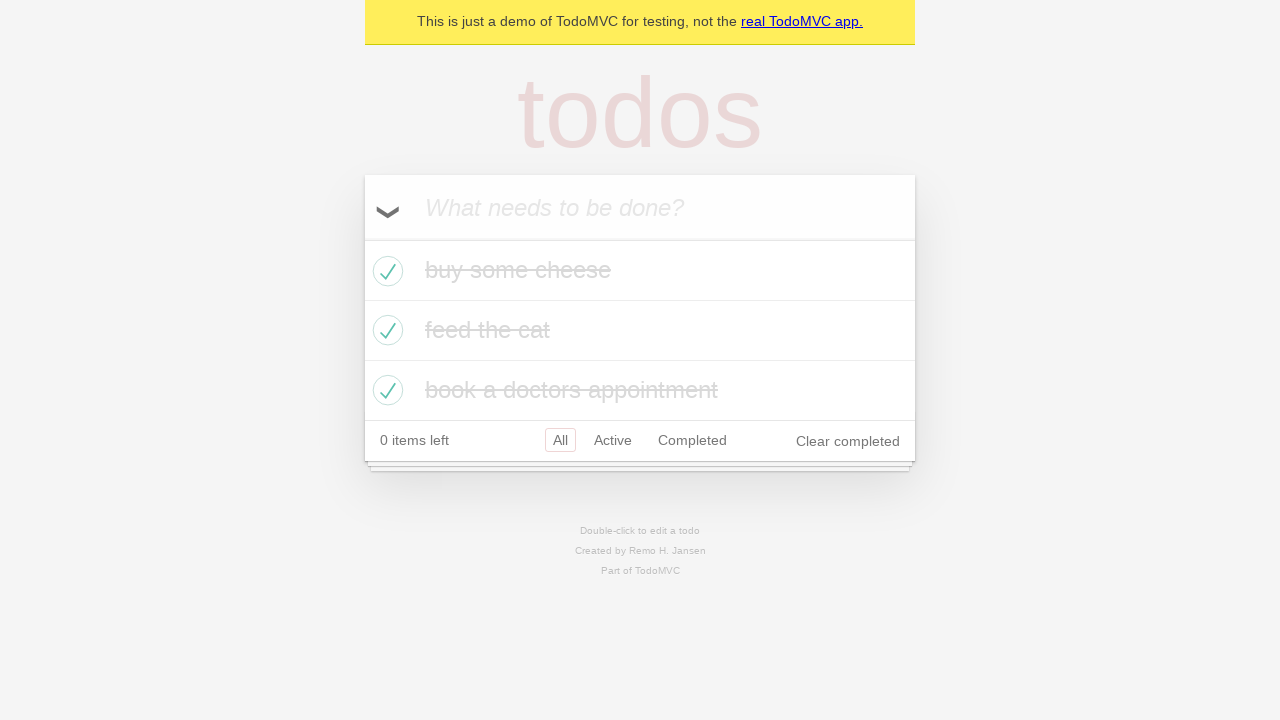